Opens the VCTC Pune website and verifies the page loads successfully

Starting URL: https://vctcpune.com/

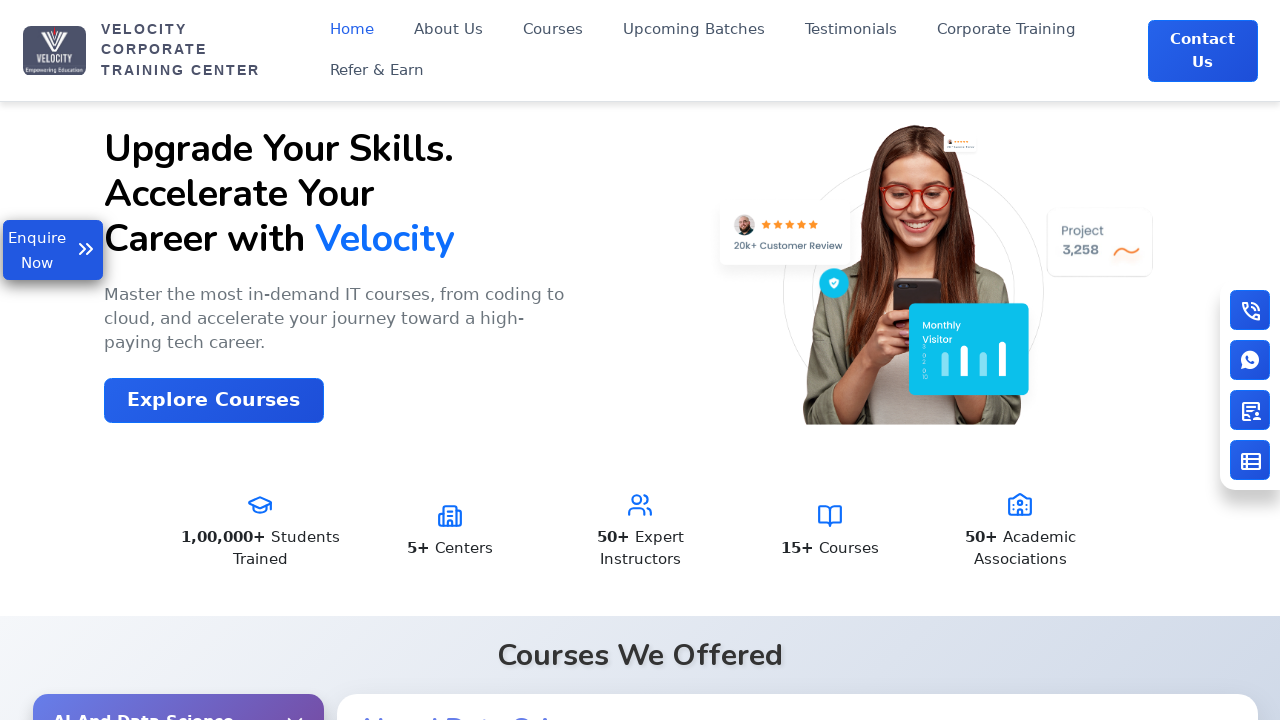

Waited for page to reach domcontentloaded state
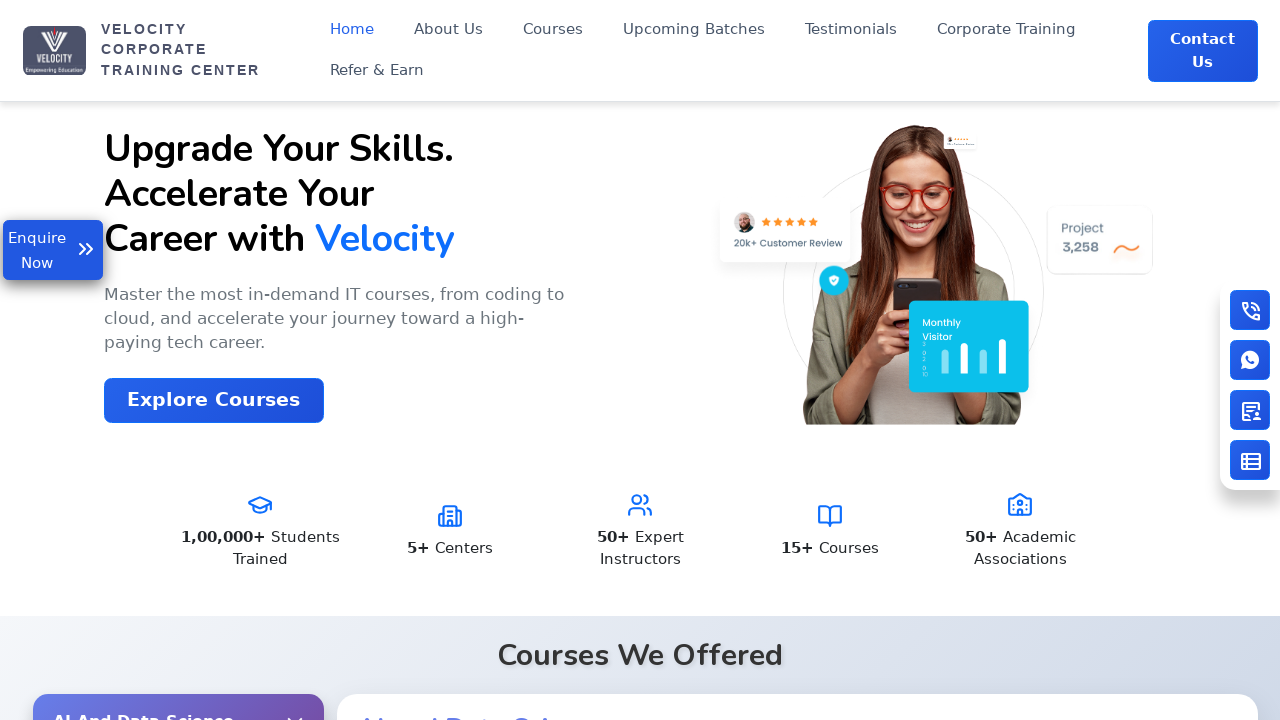

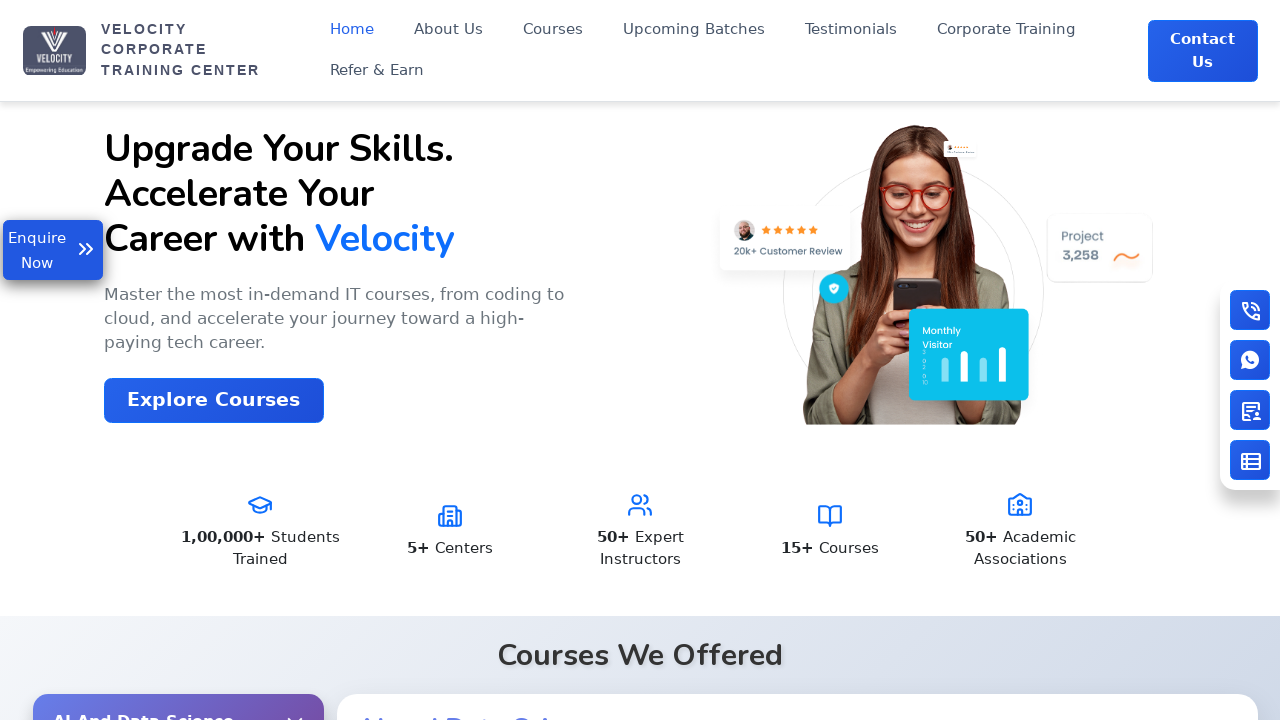